Tests the Python.org search functionality by entering "pycon" in the search box and submitting the form, then verifying results are found.

Starting URL: http://www.python.org

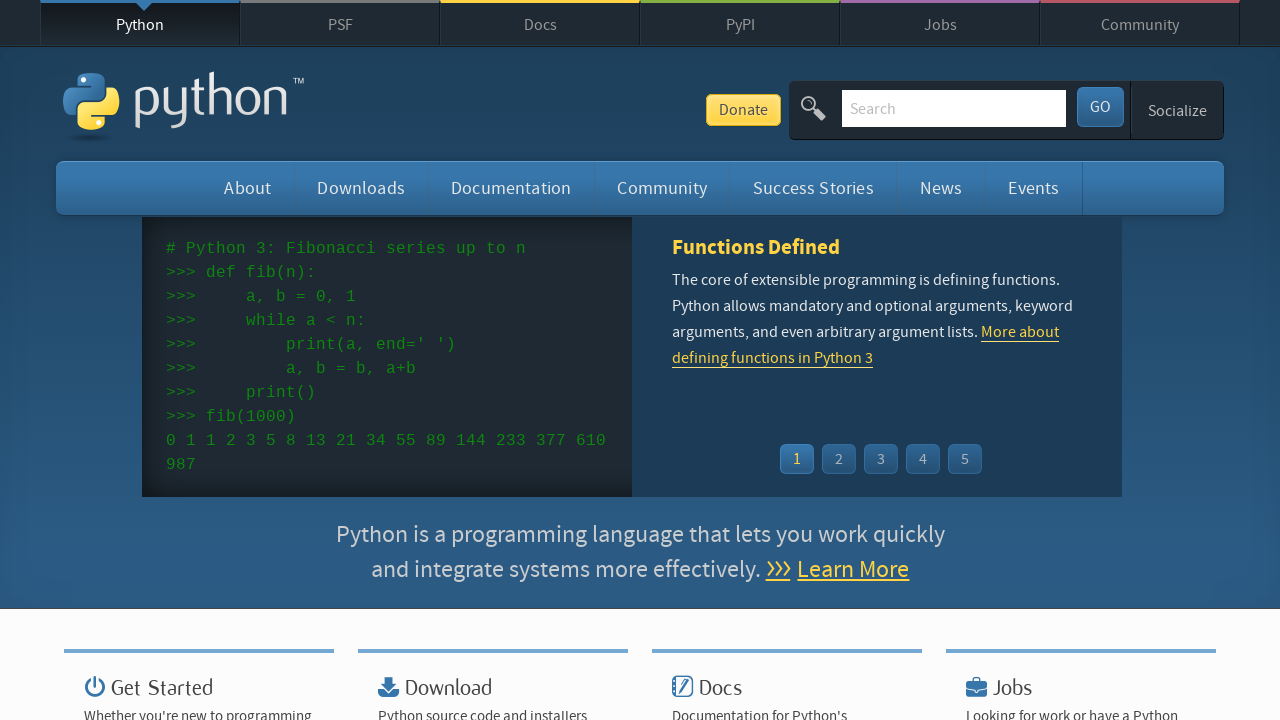

Verified 'Python' is in page title
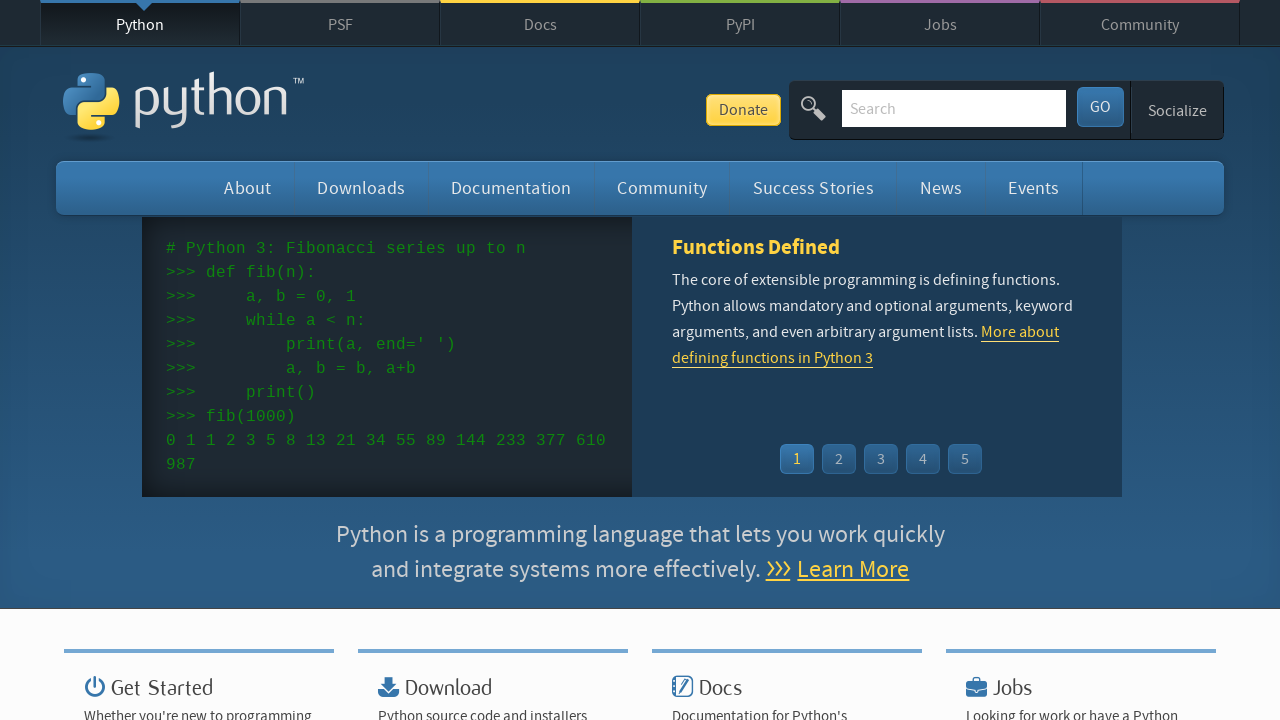

Located search input field
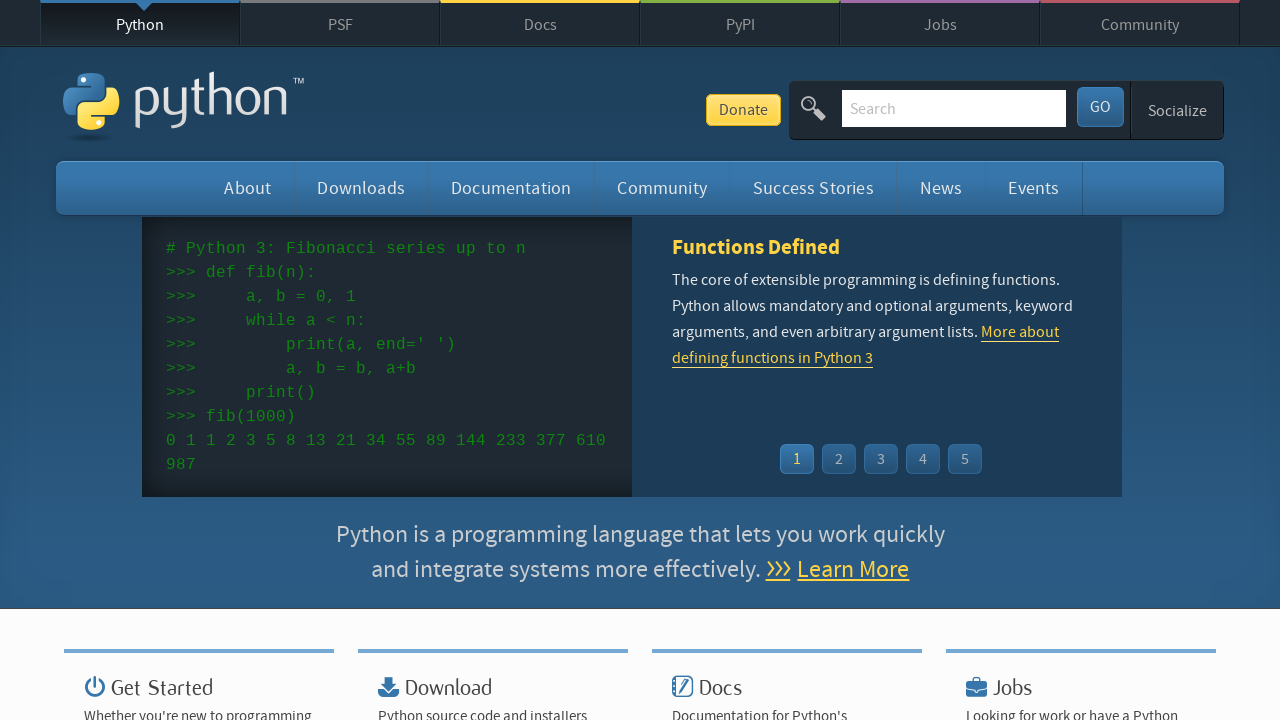

Cleared search input field on input[name='q']
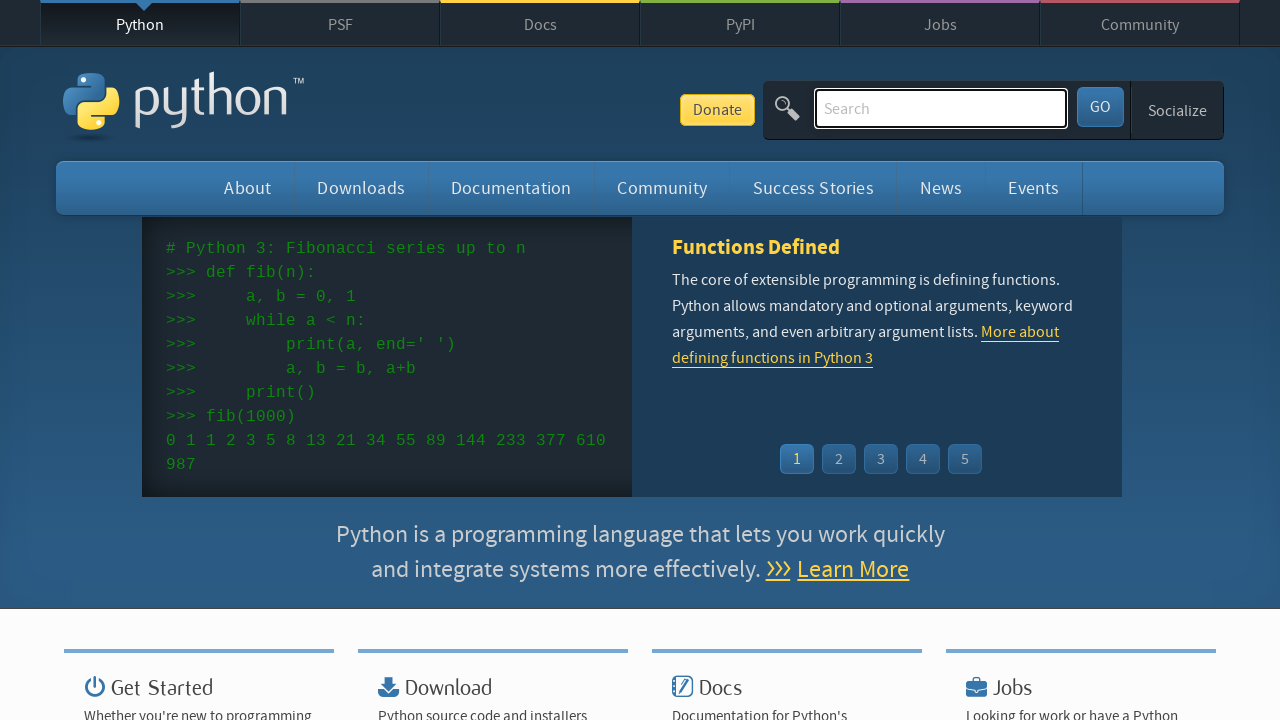

Filled search box with 'pycon' on input[name='q']
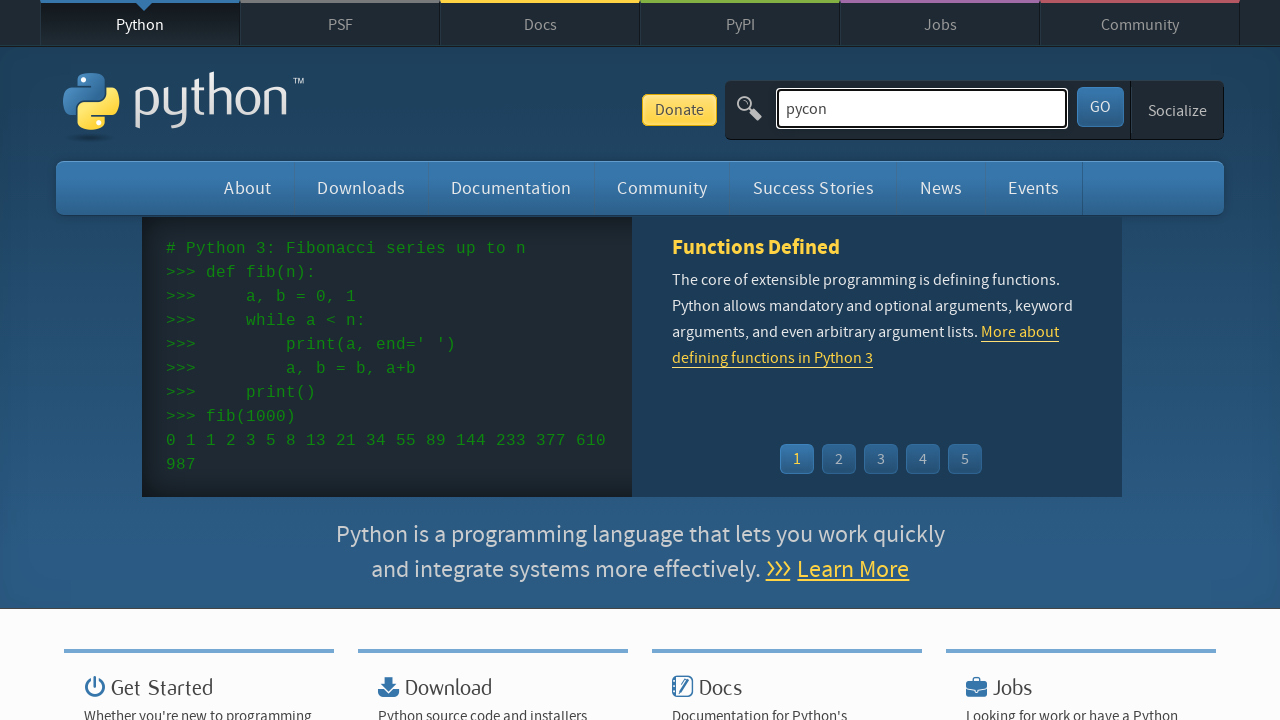

Pressed Enter to submit search query on input[name='q']
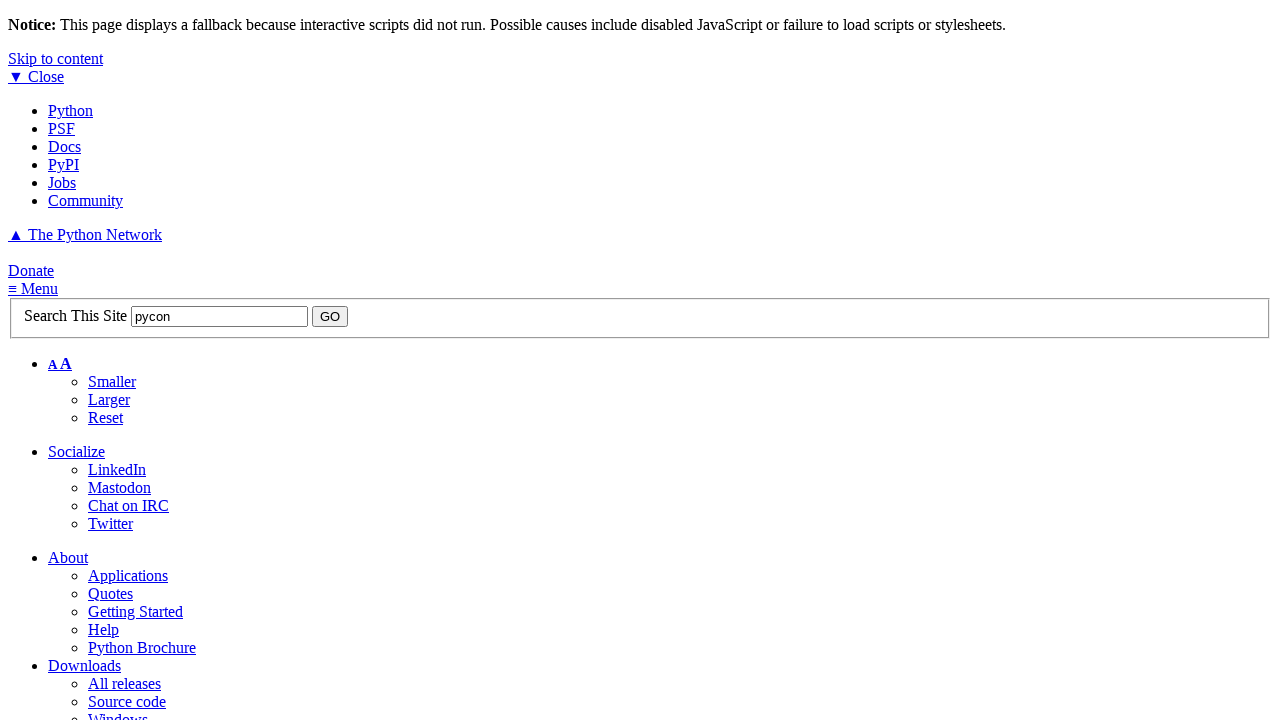

Waited for page to reach network idle state
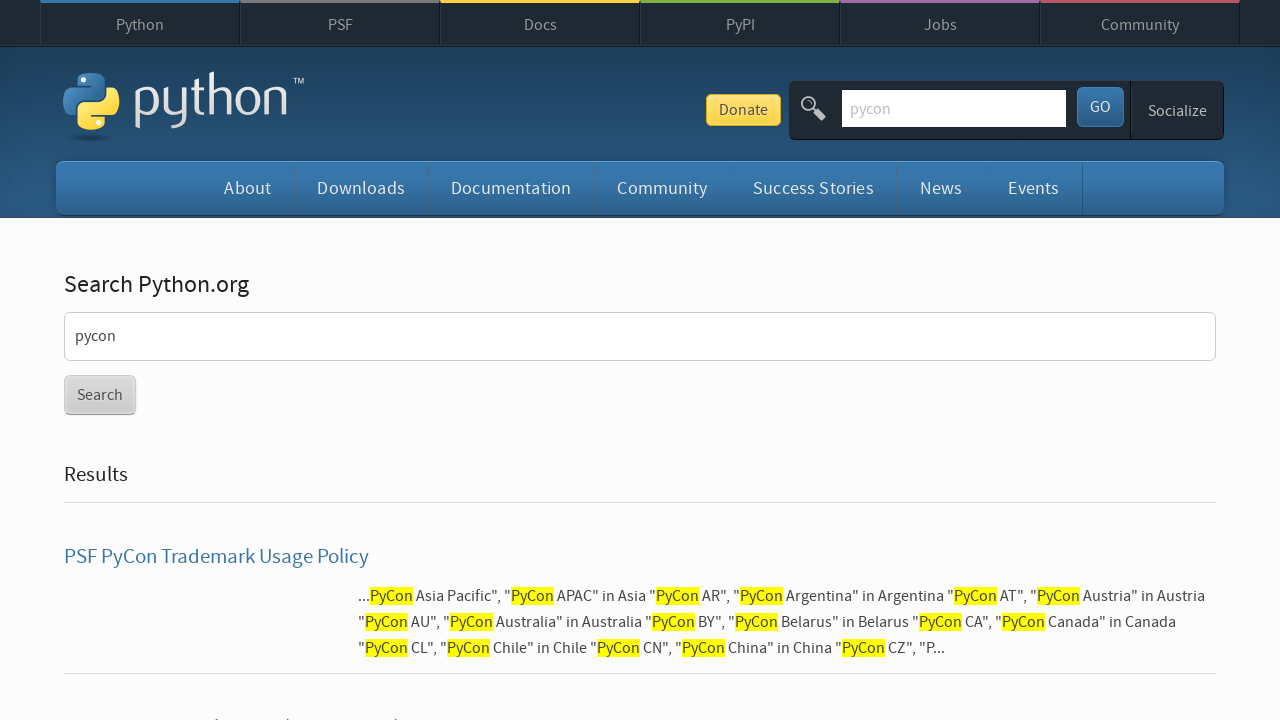

Verified search results were found (no 'No results found' message)
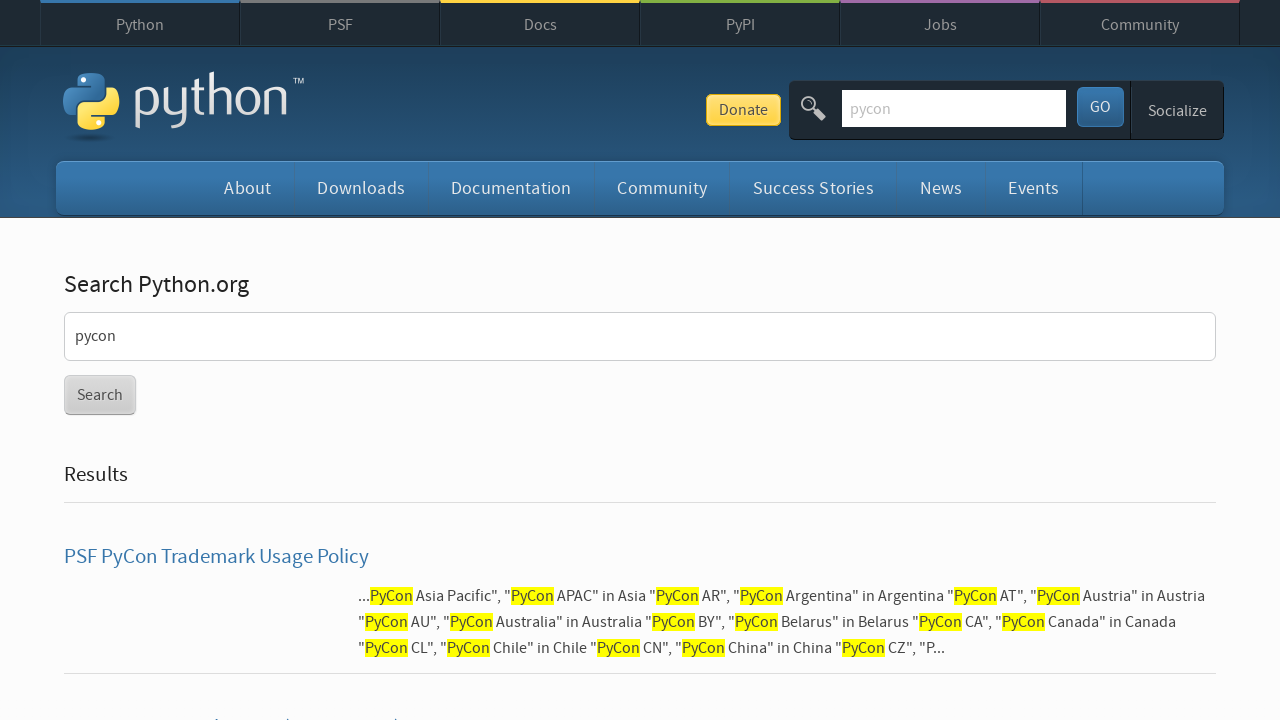

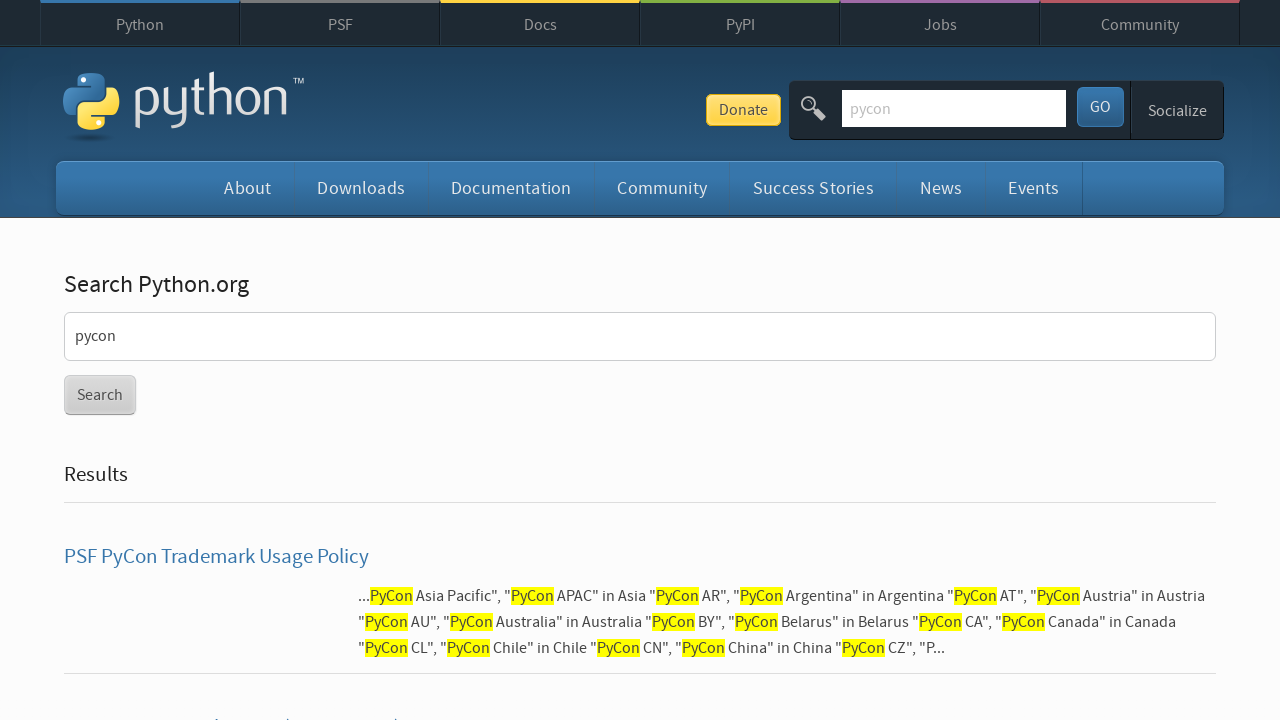